Navigates through a multi-level dropdown menu by clicking on course categories and hovering over menu items to access the Selenium certification training page

Starting URL: http://greenstech.in/selenium-course-content.html

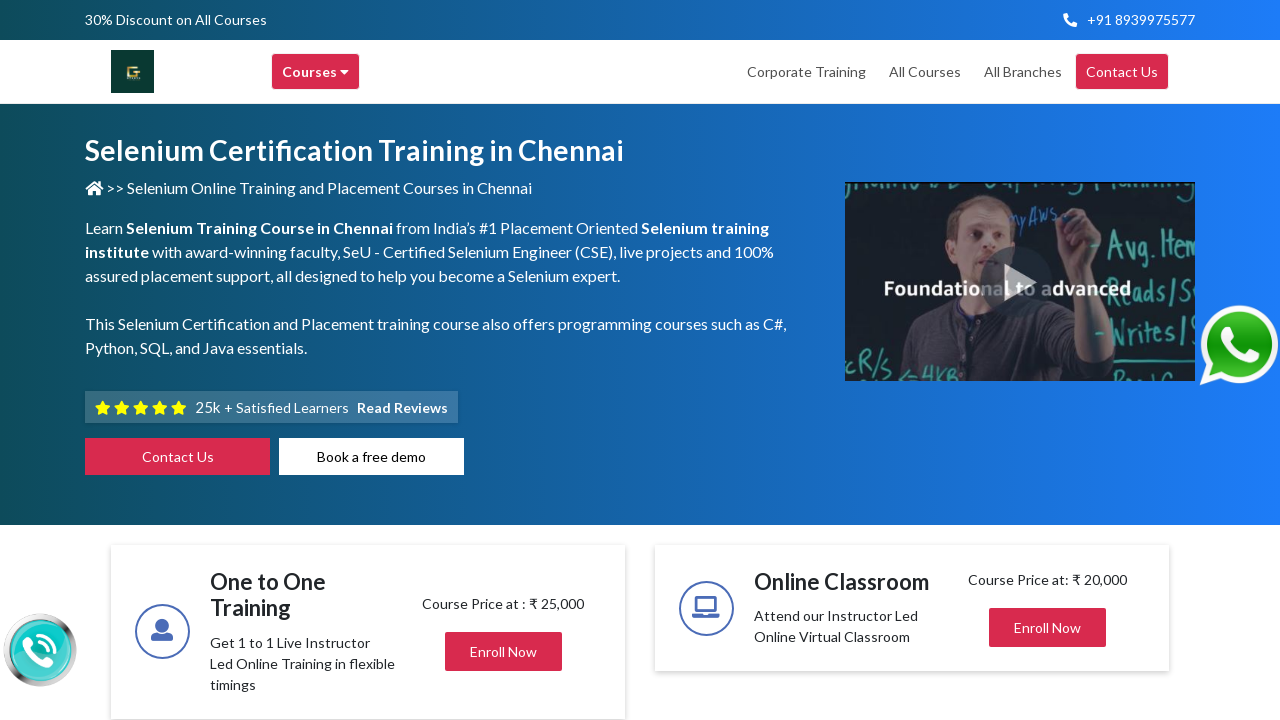

Clicked on the courses menu header at (316, 72) on xpath=//div[@class='header-browse-greens']
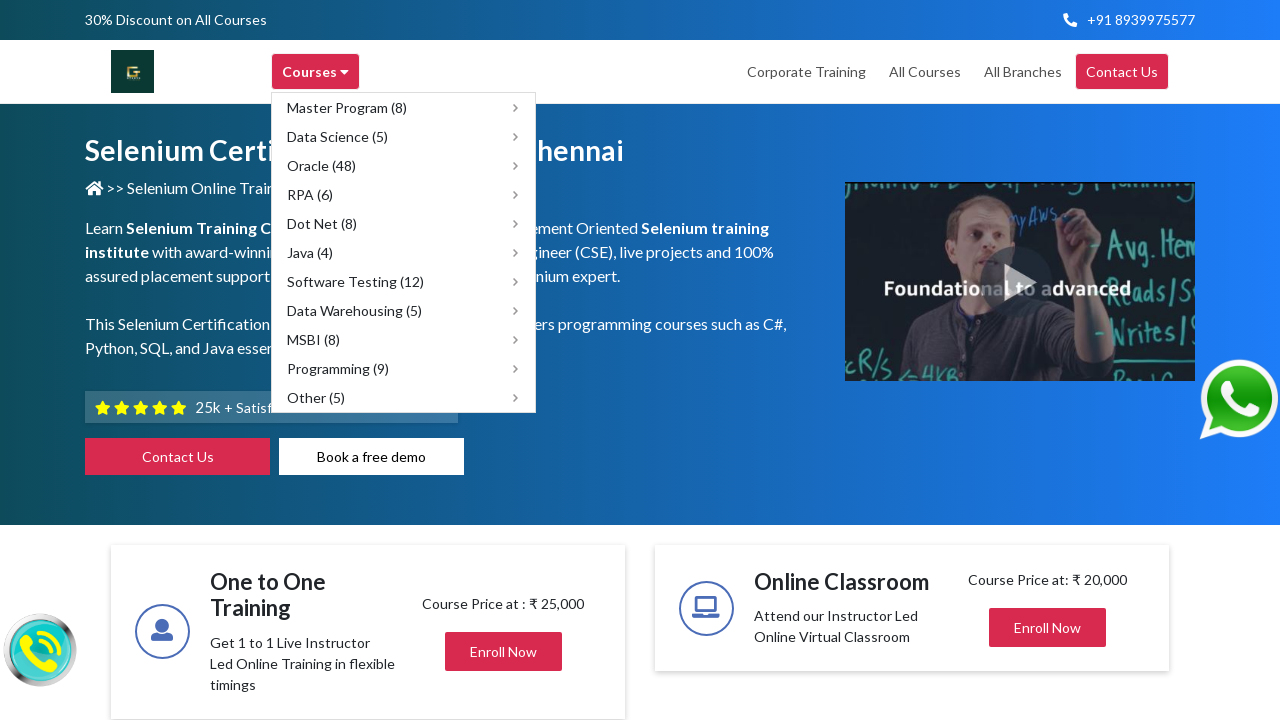

Located Software Testing menu item
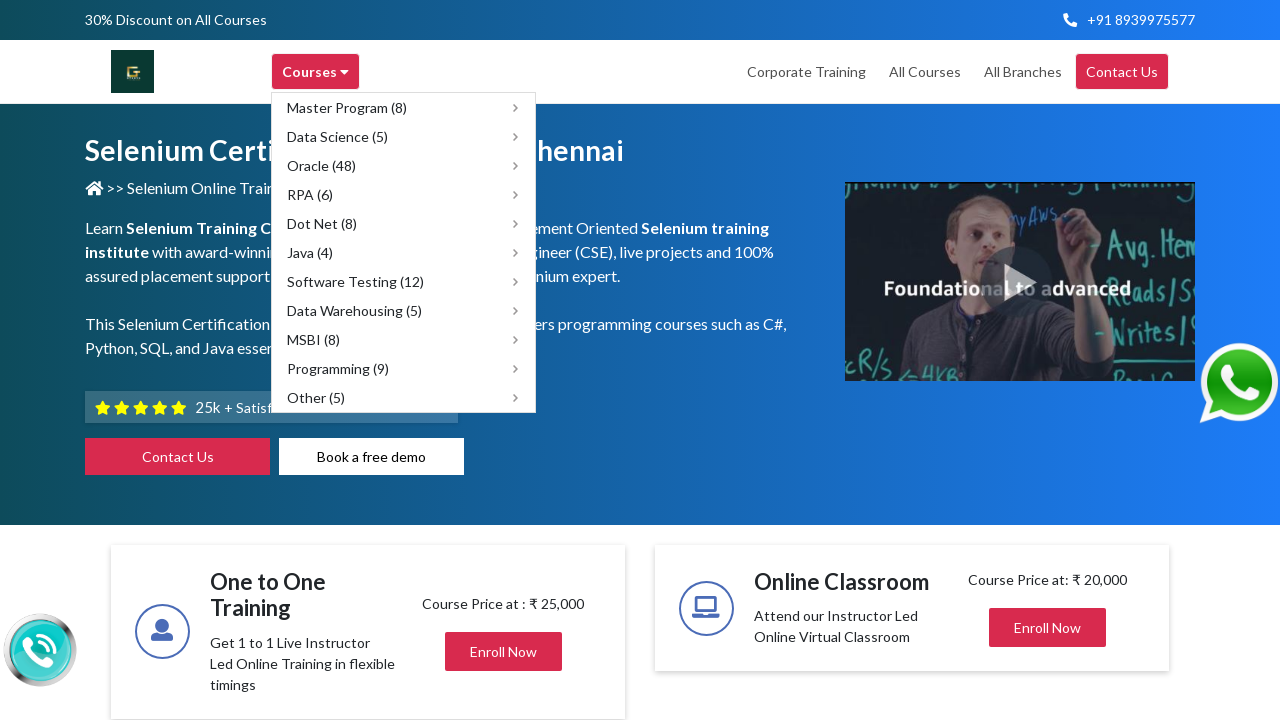

Hovered over Software Testing menu item at (356, 282) on xpath=//span[text()='Software Testing (12)']
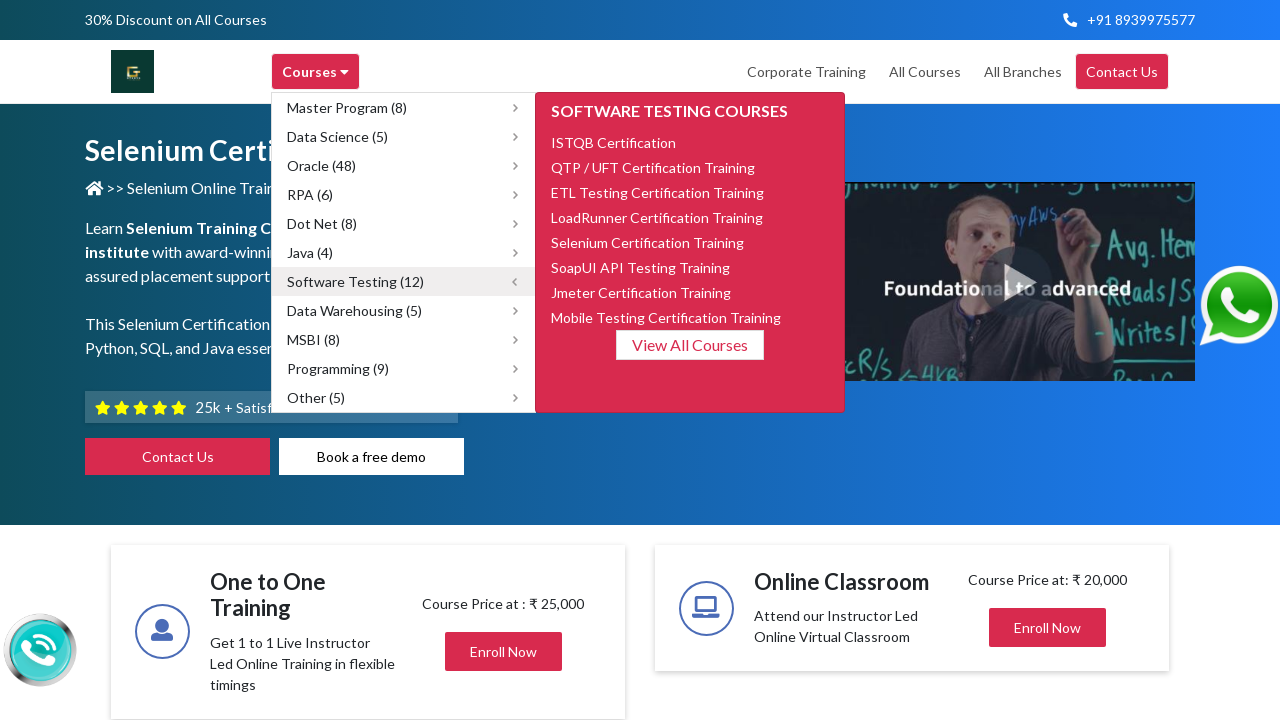

Clicked on Software Testing menu item at (356, 282) on xpath=//span[text()='Software Testing (12)']
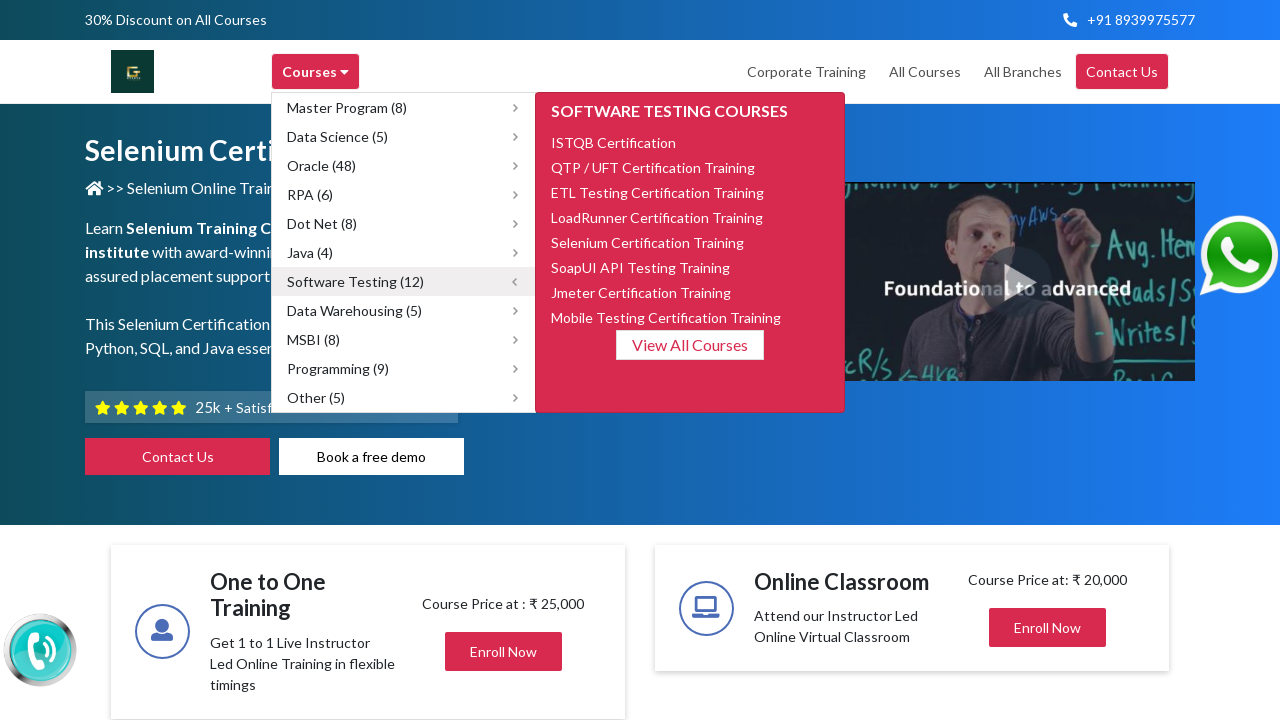

Located Selenium Certification Training menu item
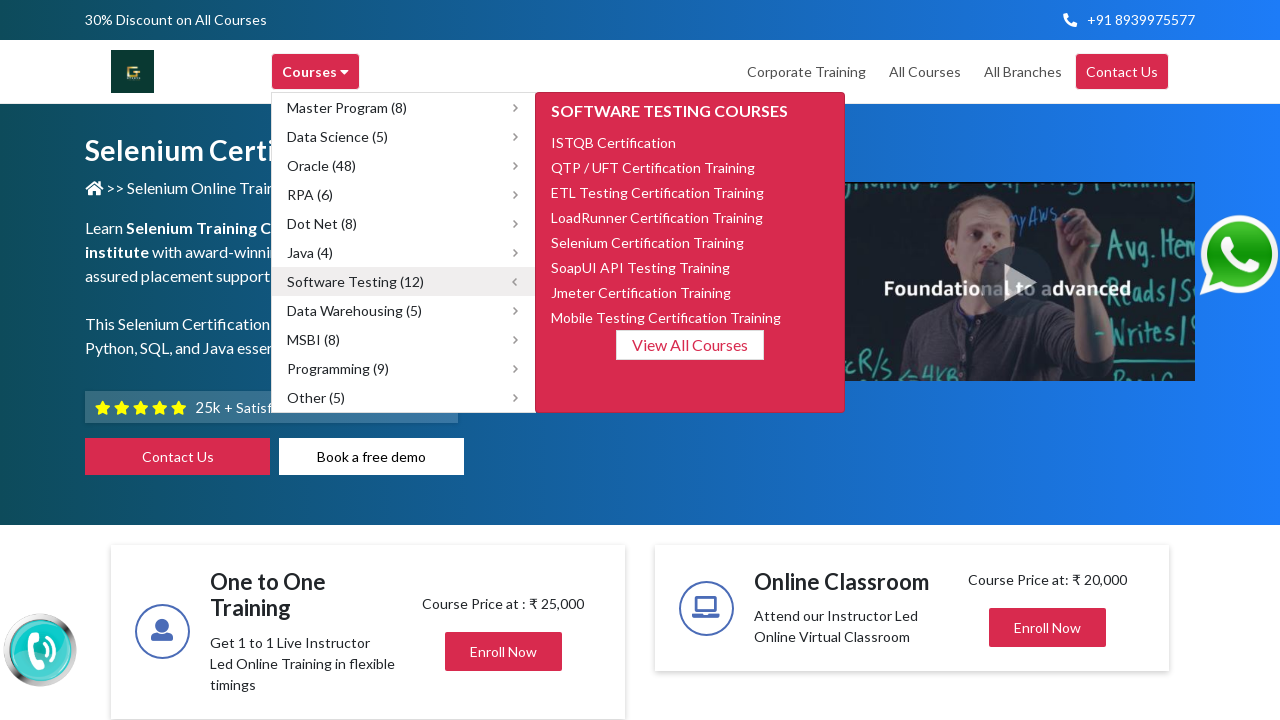

Hovered over Selenium Certification Training menu item at (648, 242) on xpath=//span[contains(text(),'Selenium Certification Training')]
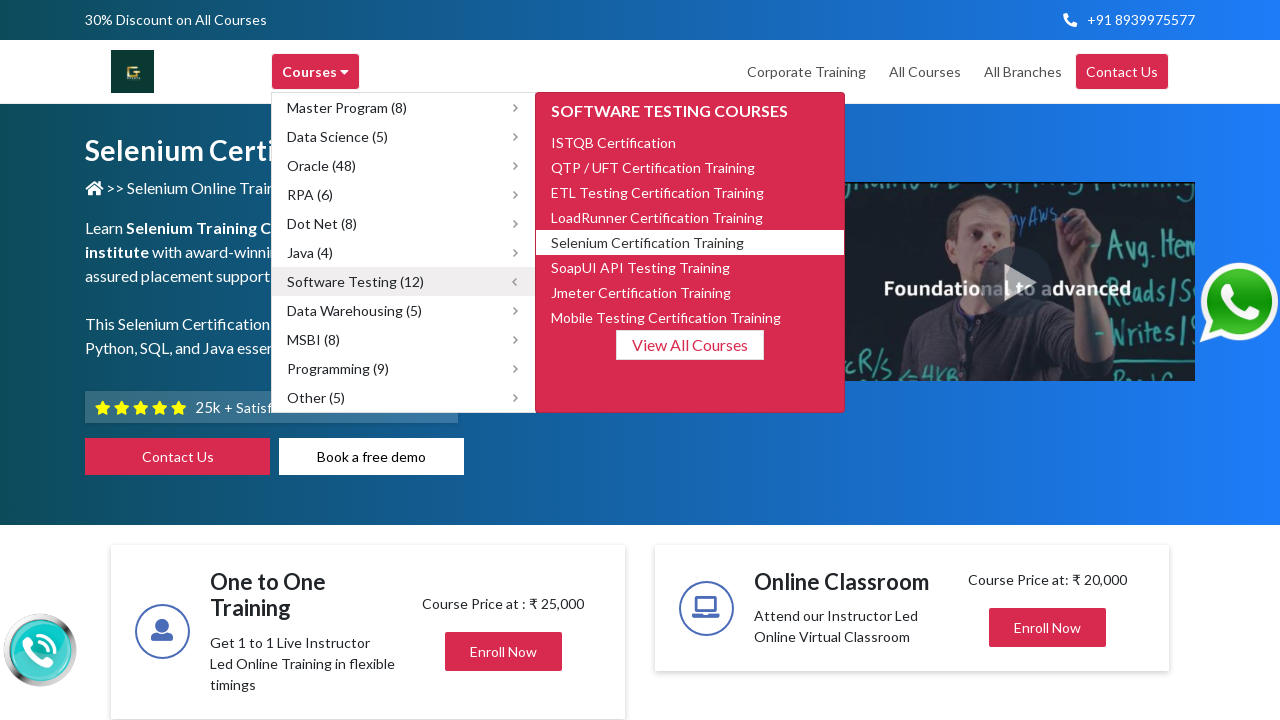

Clicked on Selenium Certification Training menu item to navigate to the certification page at (648, 242) on xpath=//span[contains(text(),'Selenium Certification Training')]
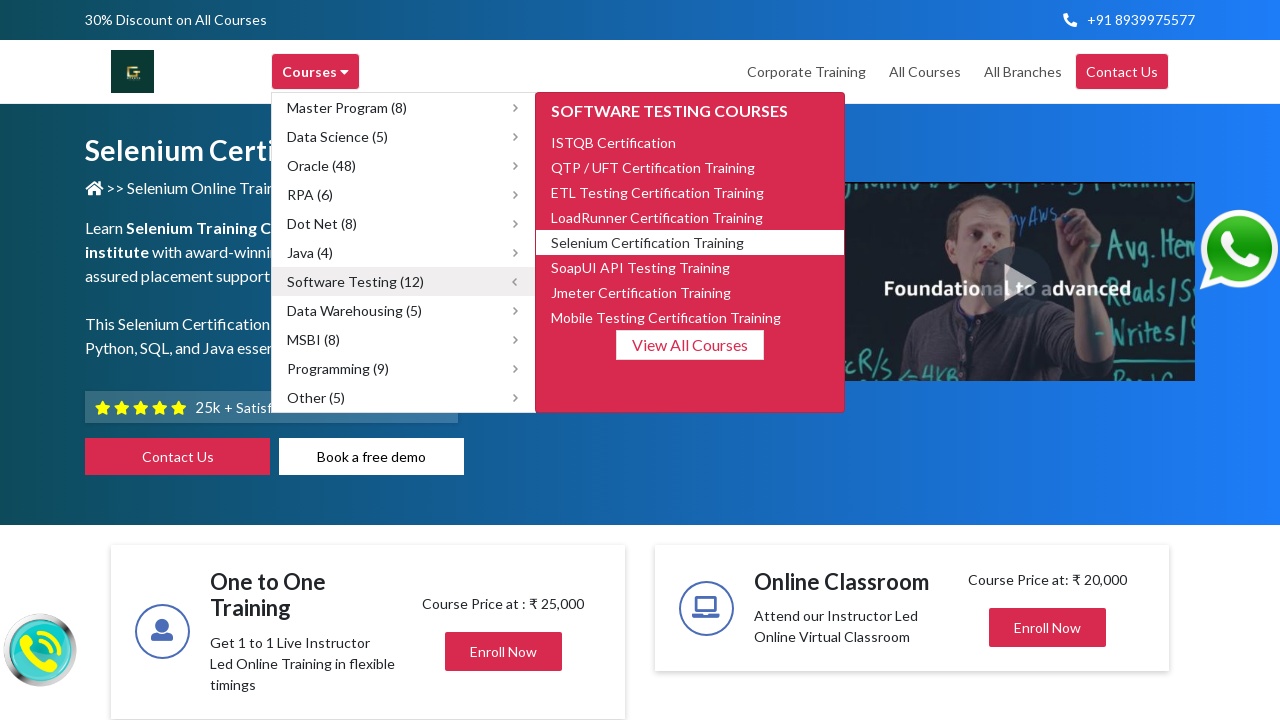

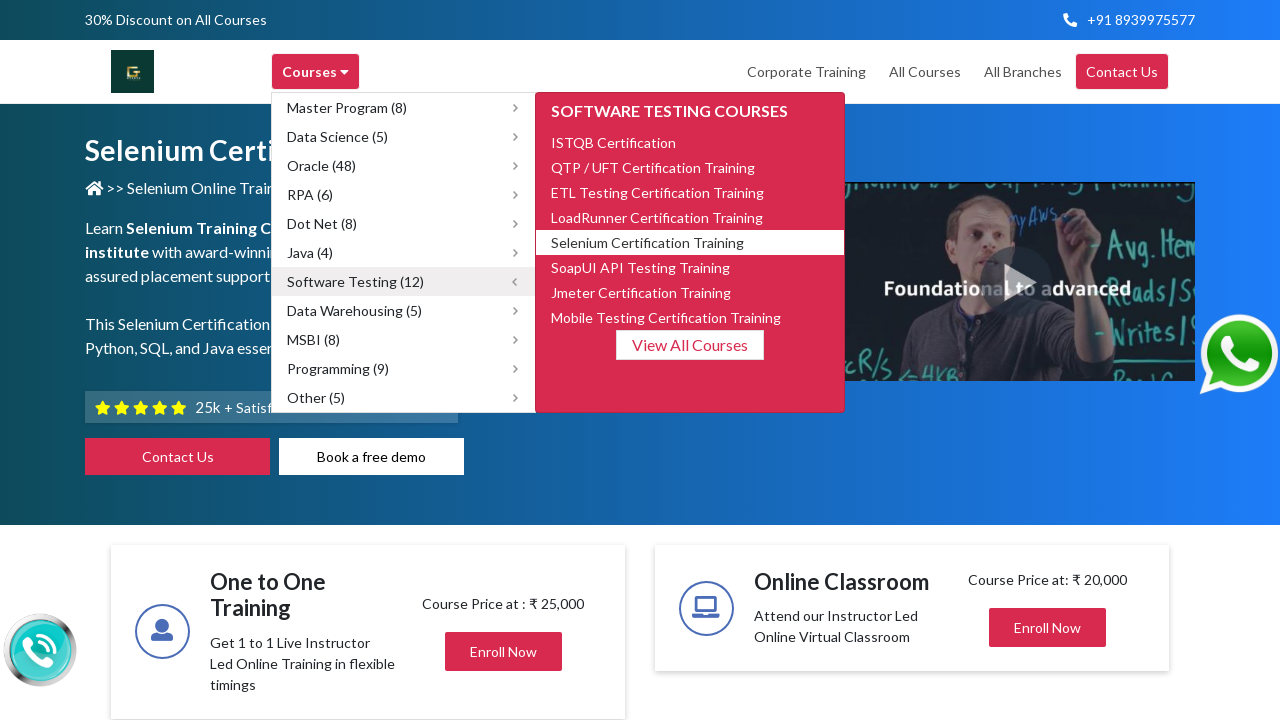